Verifies that the task application page exists and has the correct title

Starting URL: https://fanciful-haupia-a13a45.netlify.app/taskproject/index.html

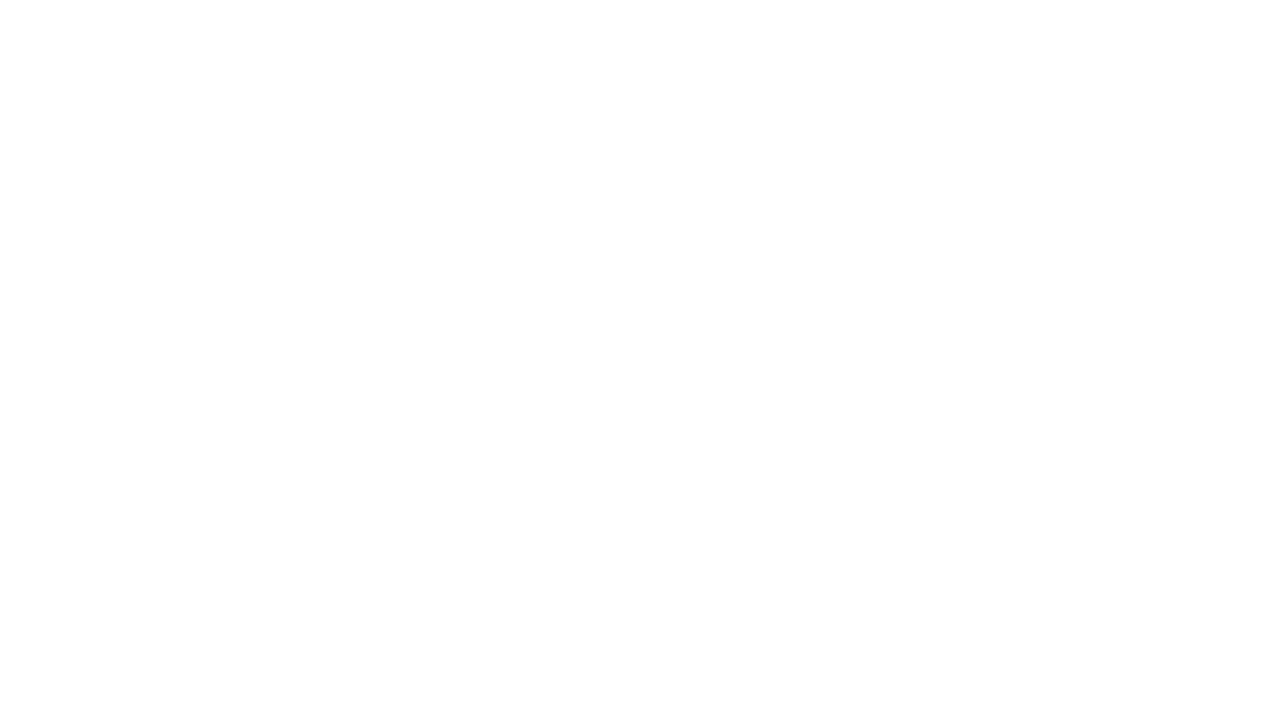

Navigated to task application page
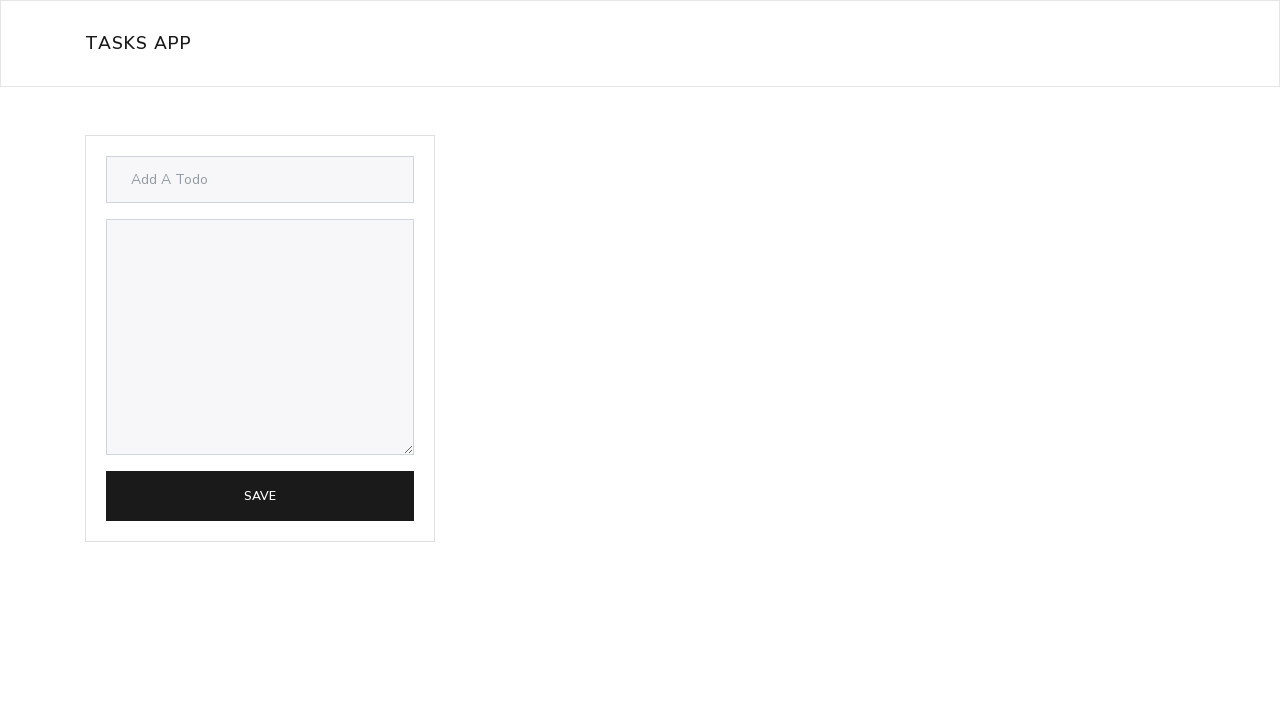

Verified page title contains 'Task App'
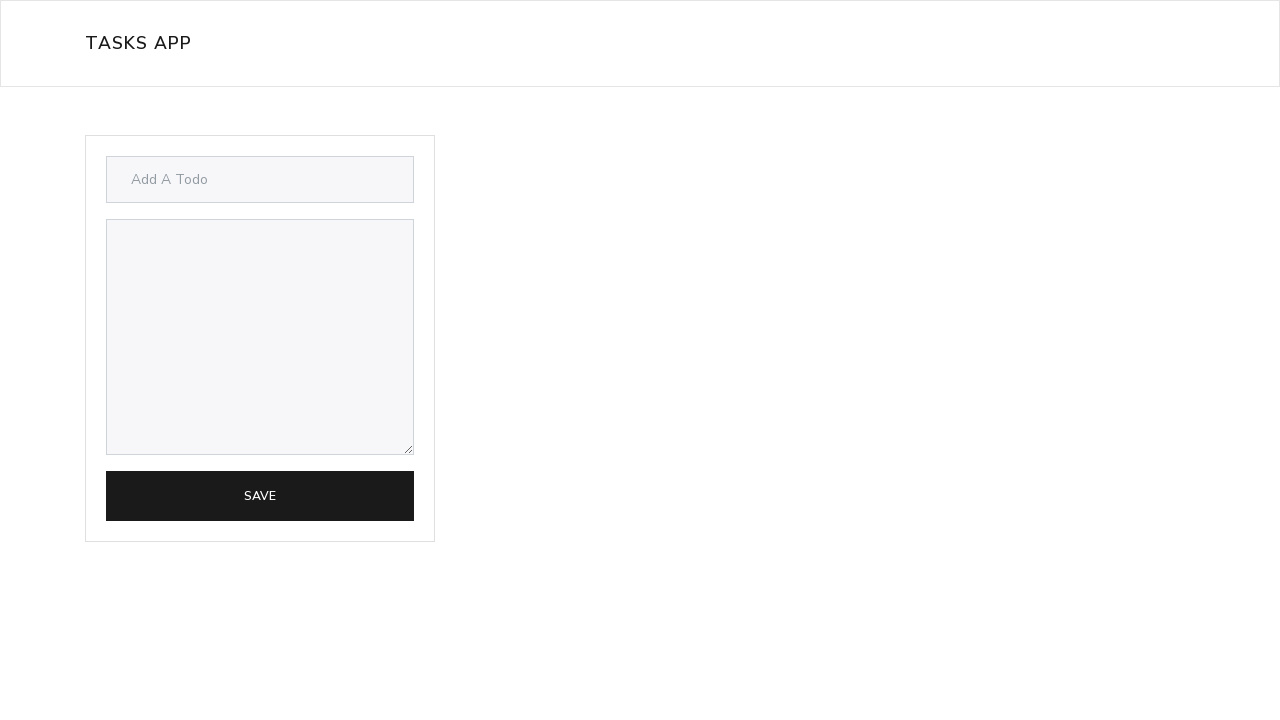

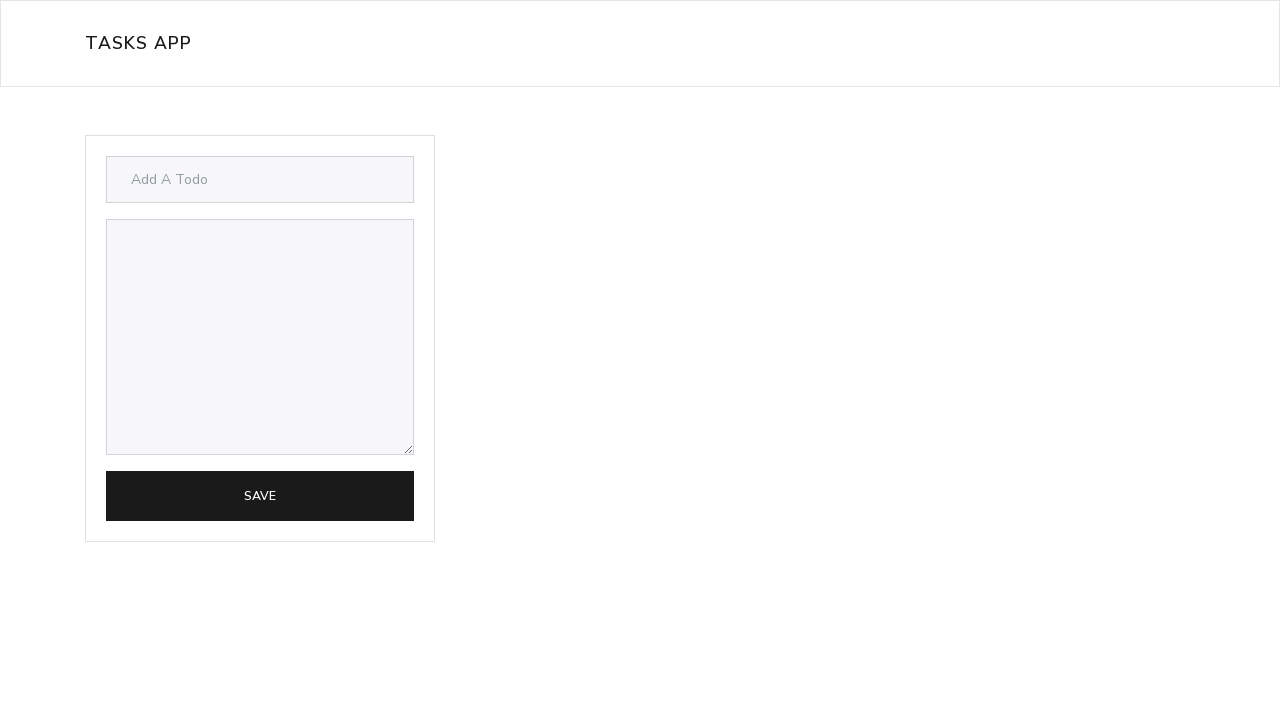